Tests job posting functionality by filling out a job posting form, submitting it, and verifying the job was posted successfully

Starting URL: https://alchemy.hguy.co/jobs

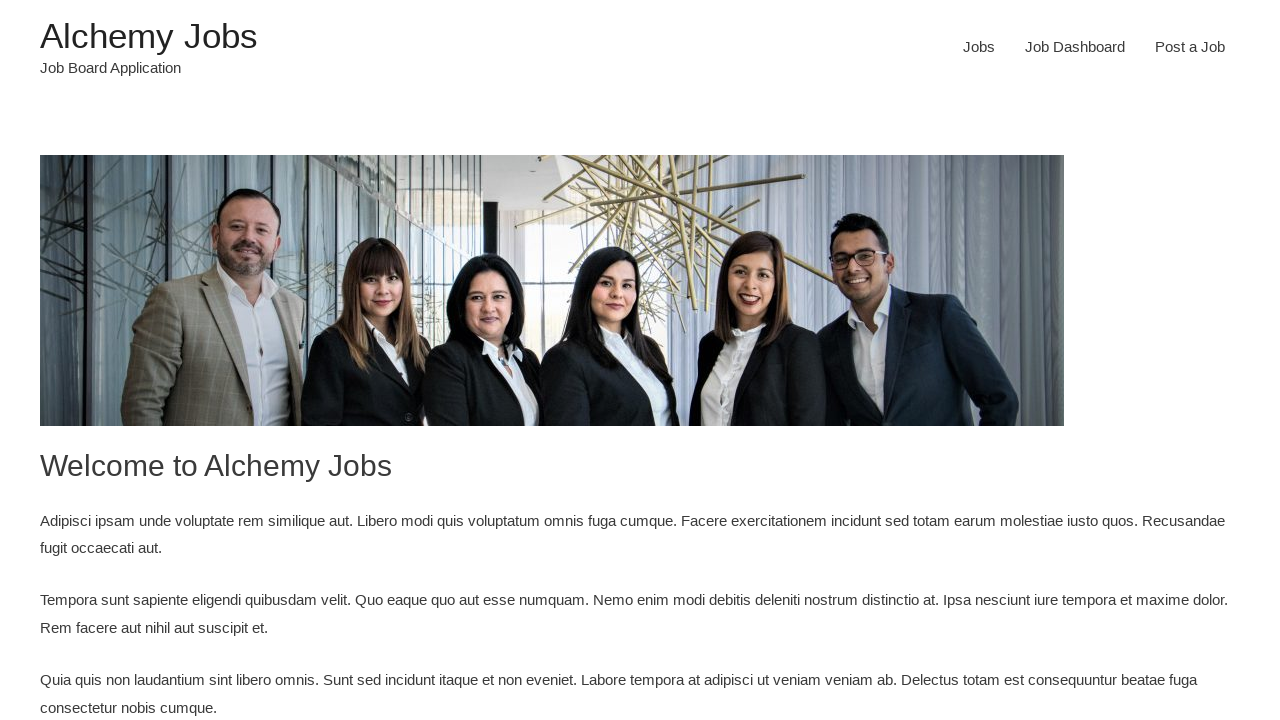

Clicked on 'Post a Job' link at (1190, 47) on text='Post a Job'
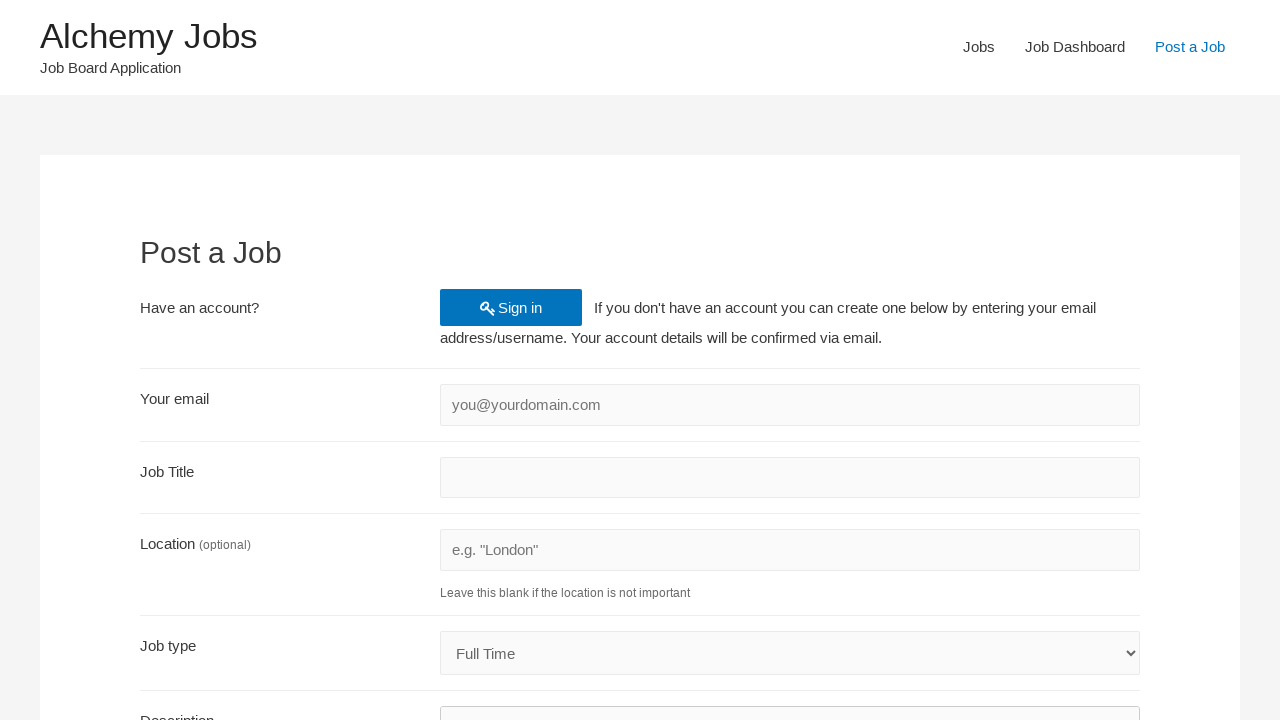

Filled in email field with 'testjob@example.com' on input#create_account_email
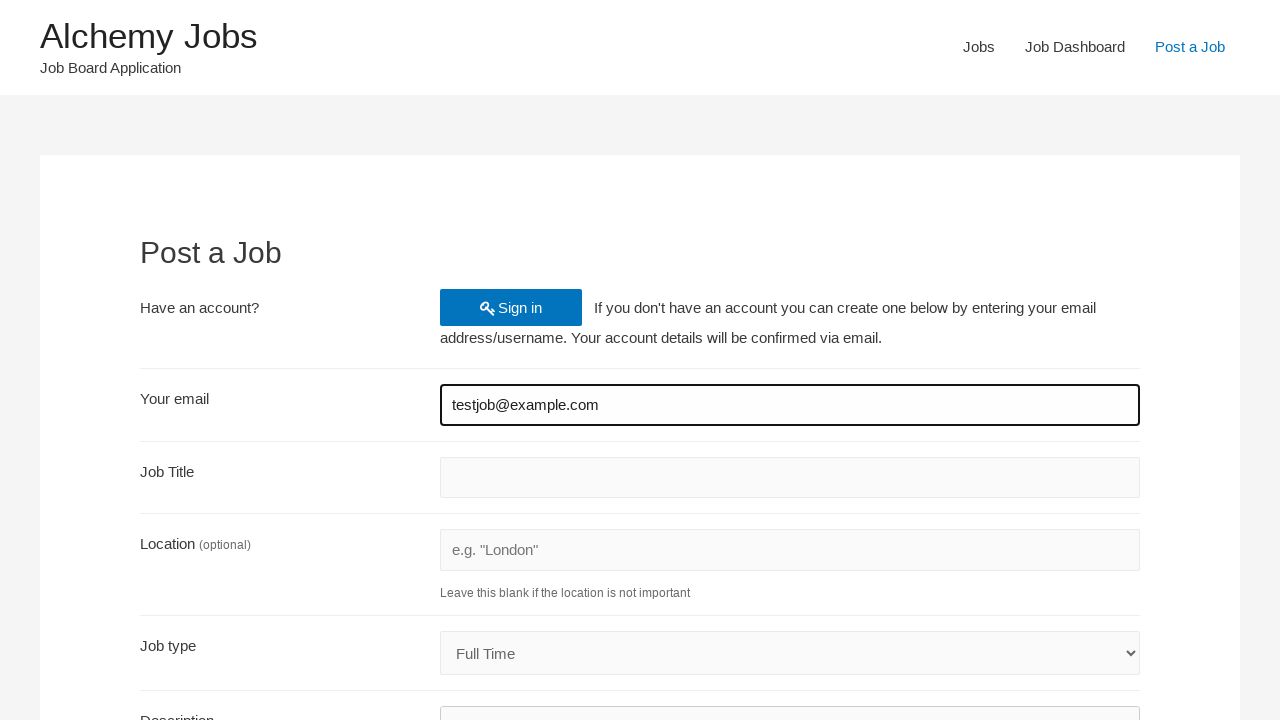

Filled job title with 'Python Automation Engineer' on #job_title
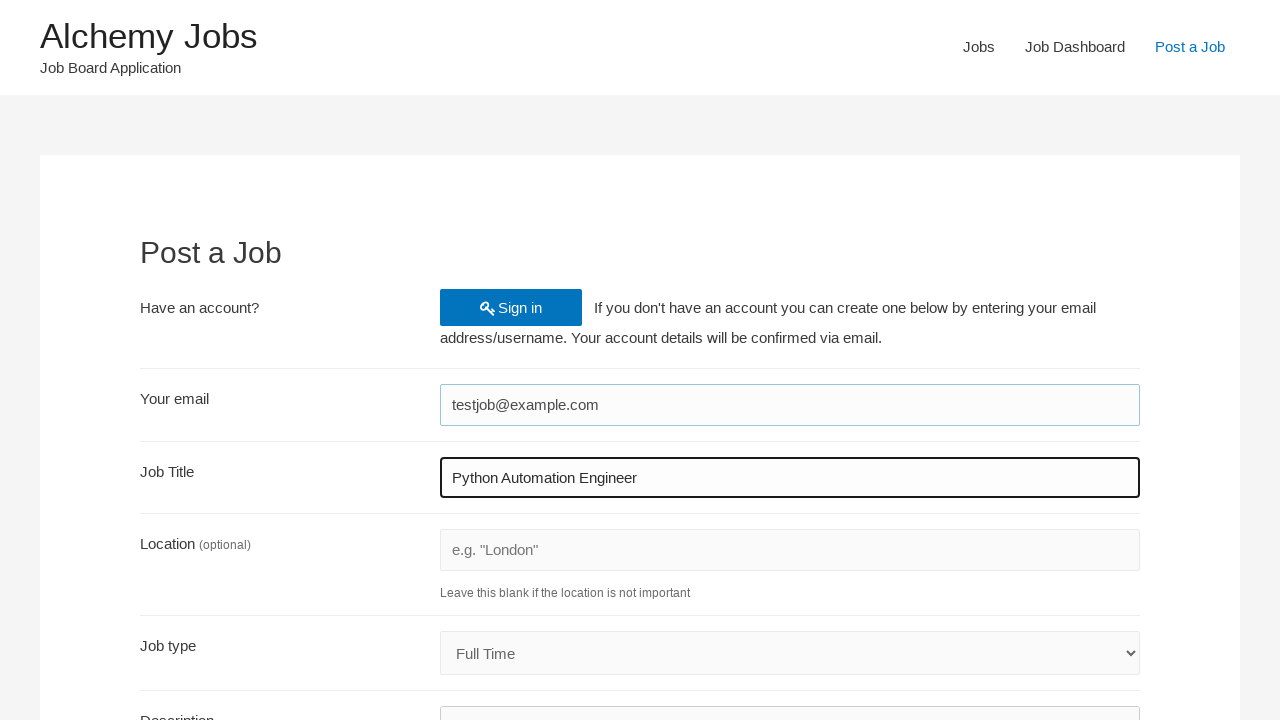

Filled job location with 'Mumbai' on #job_location
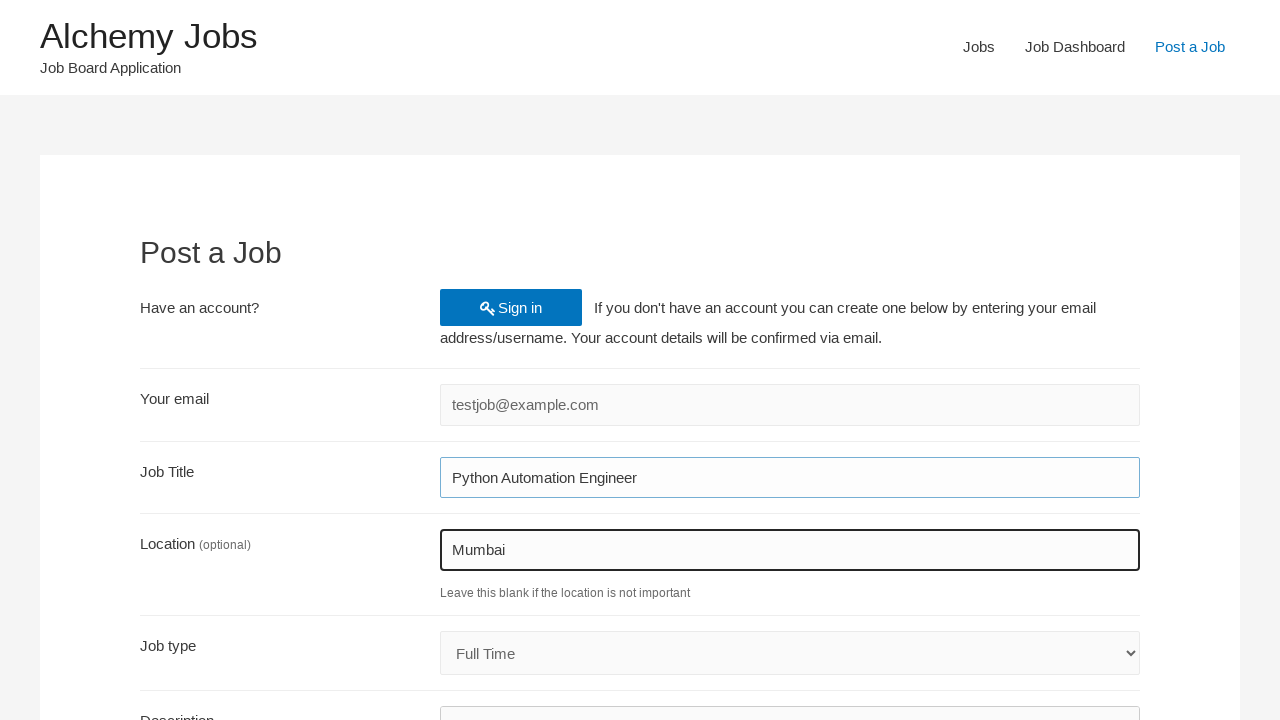

Filled job description in iframe with job details on #job_description_ifr >> internal:control=enter-frame >> body
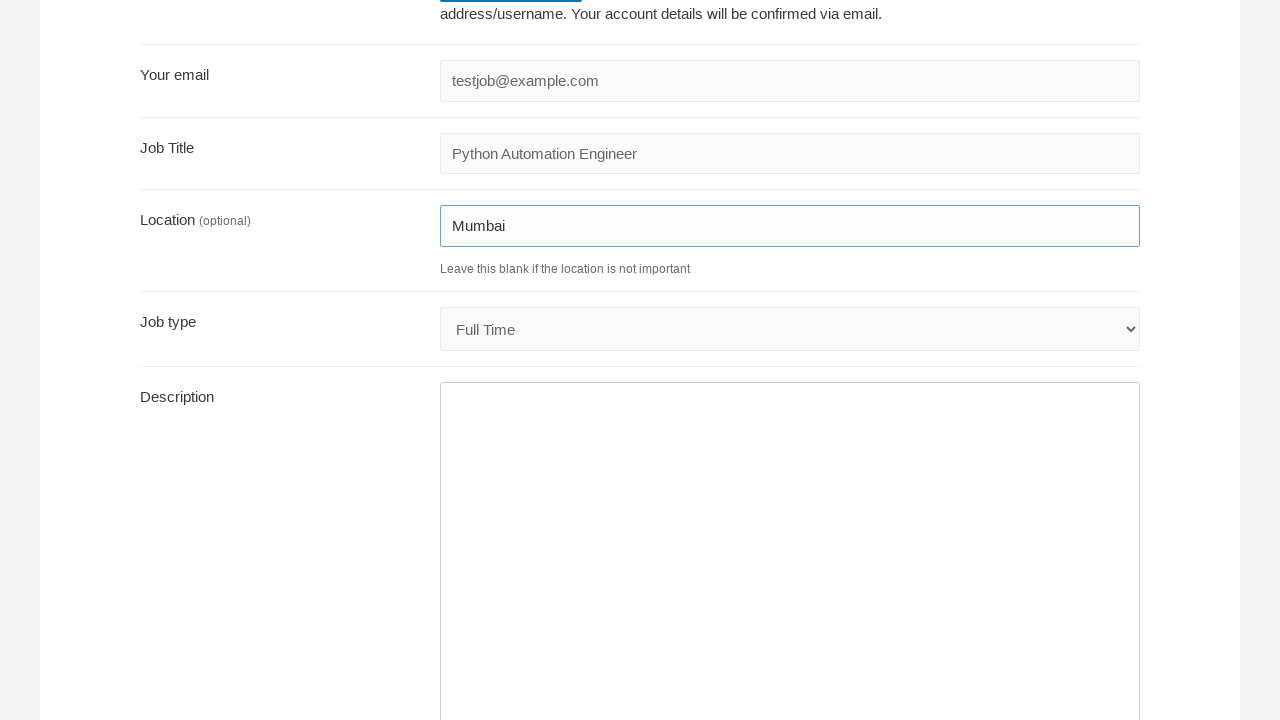

Filled application email field with 'testjob@example.com' on input#application
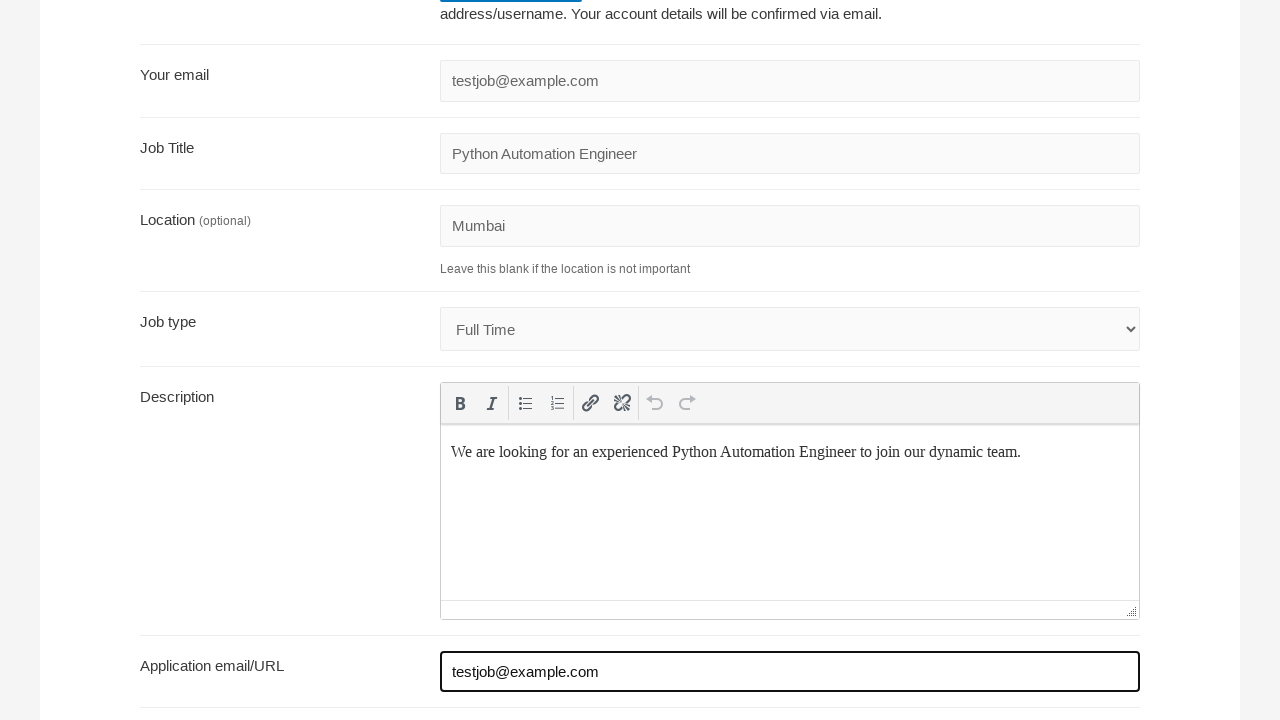

Filled company name with 'Tech Solutions Inc' on #company_name
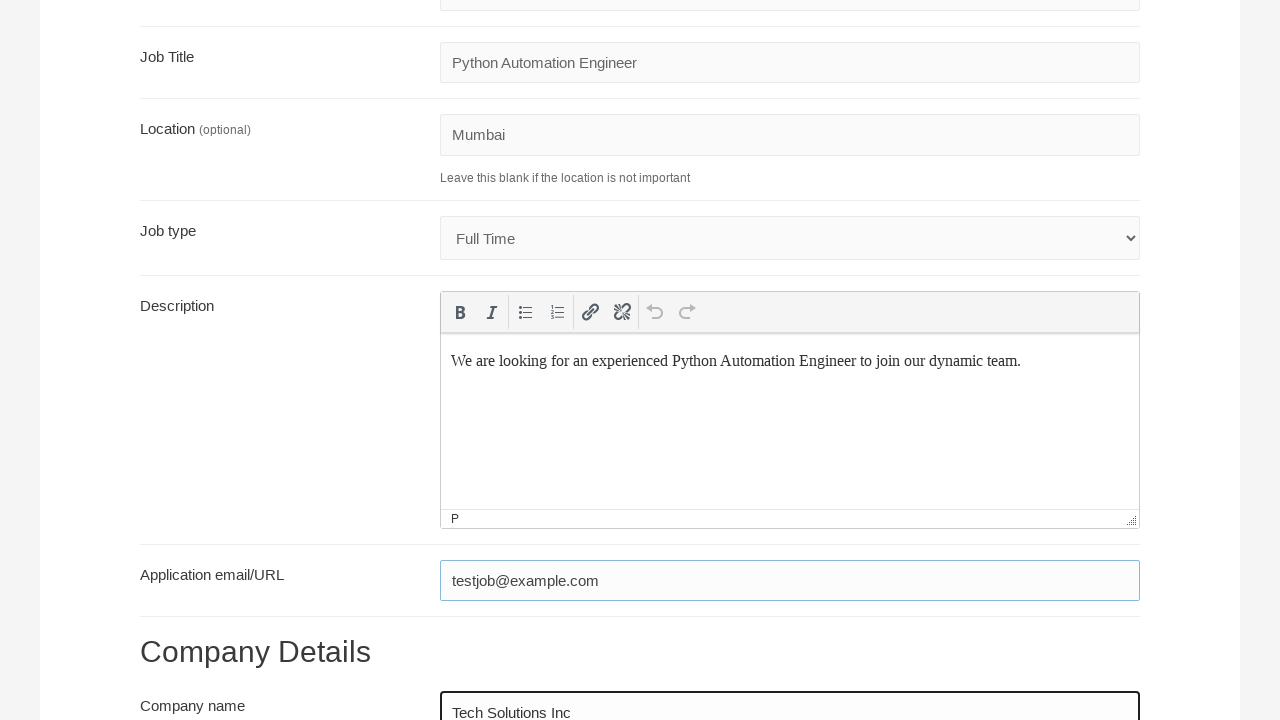

Clicked submit button to submit job form at (207, 532) on input[name='submit_job']
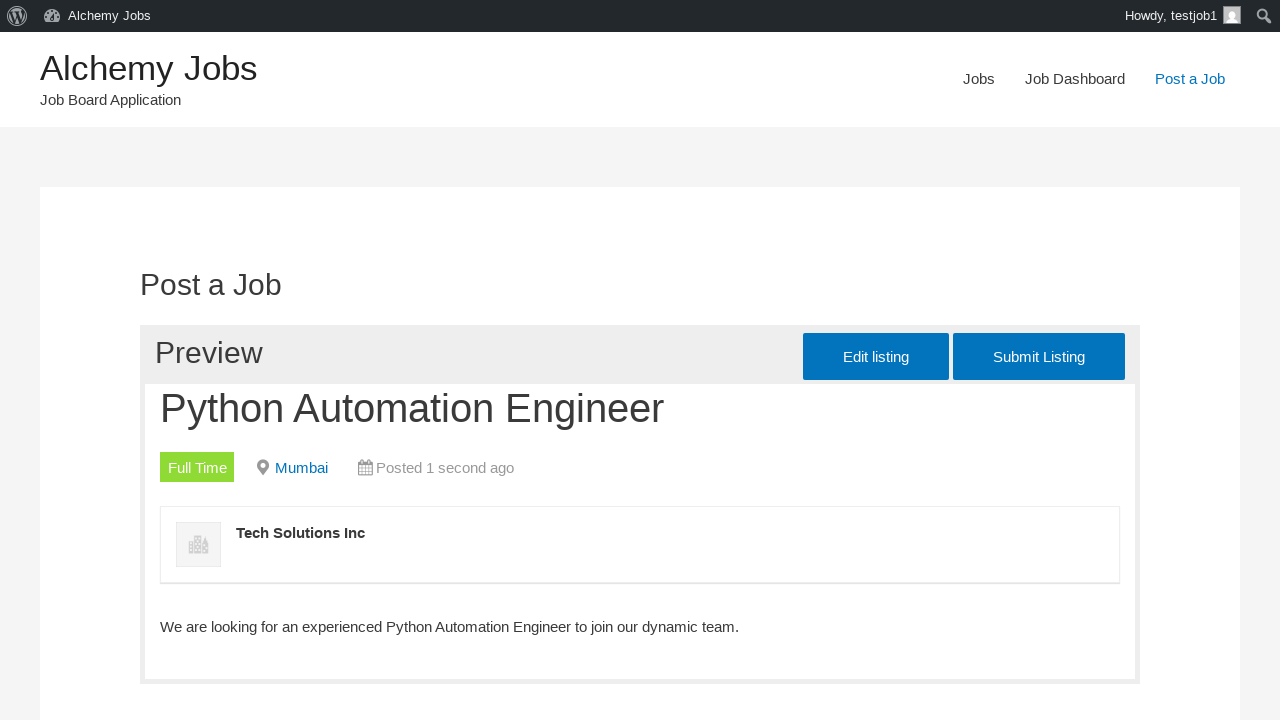

Clicked job preview submit button to finalize posting at (1039, 357) on #job_preview_submit_button
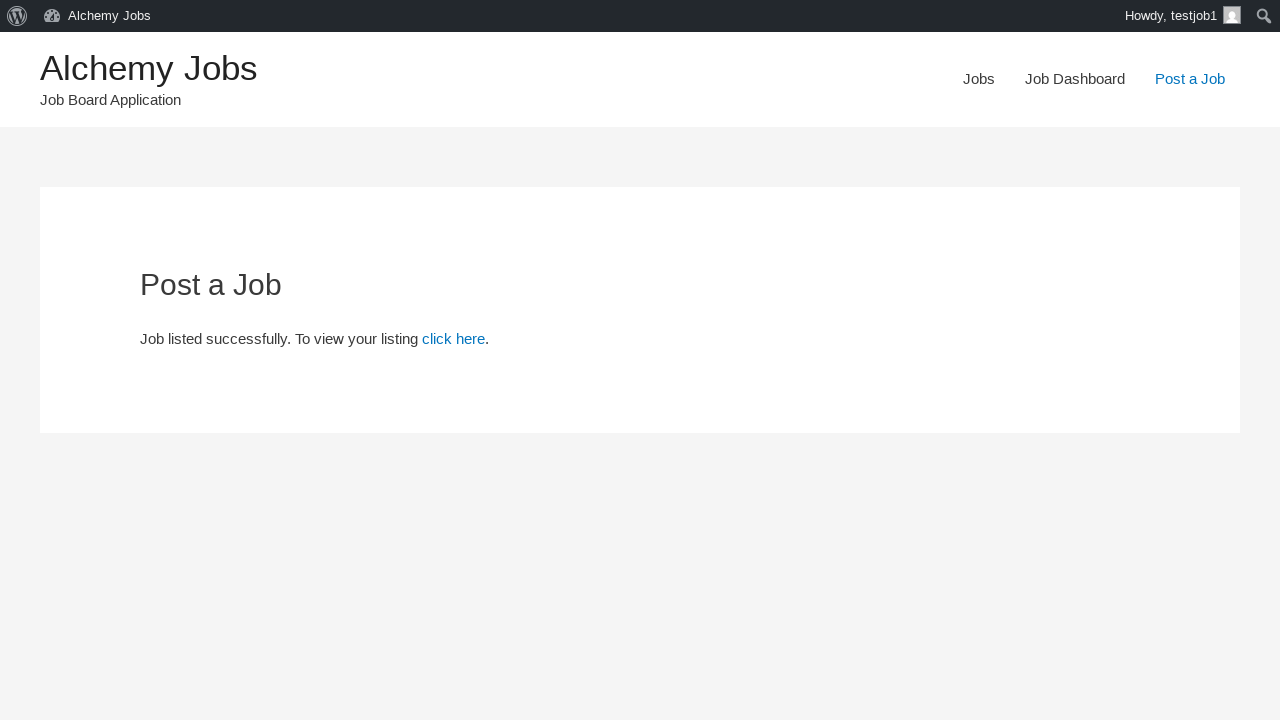

Clicked confirmation link to view posted job at (454, 339) on text='click here'
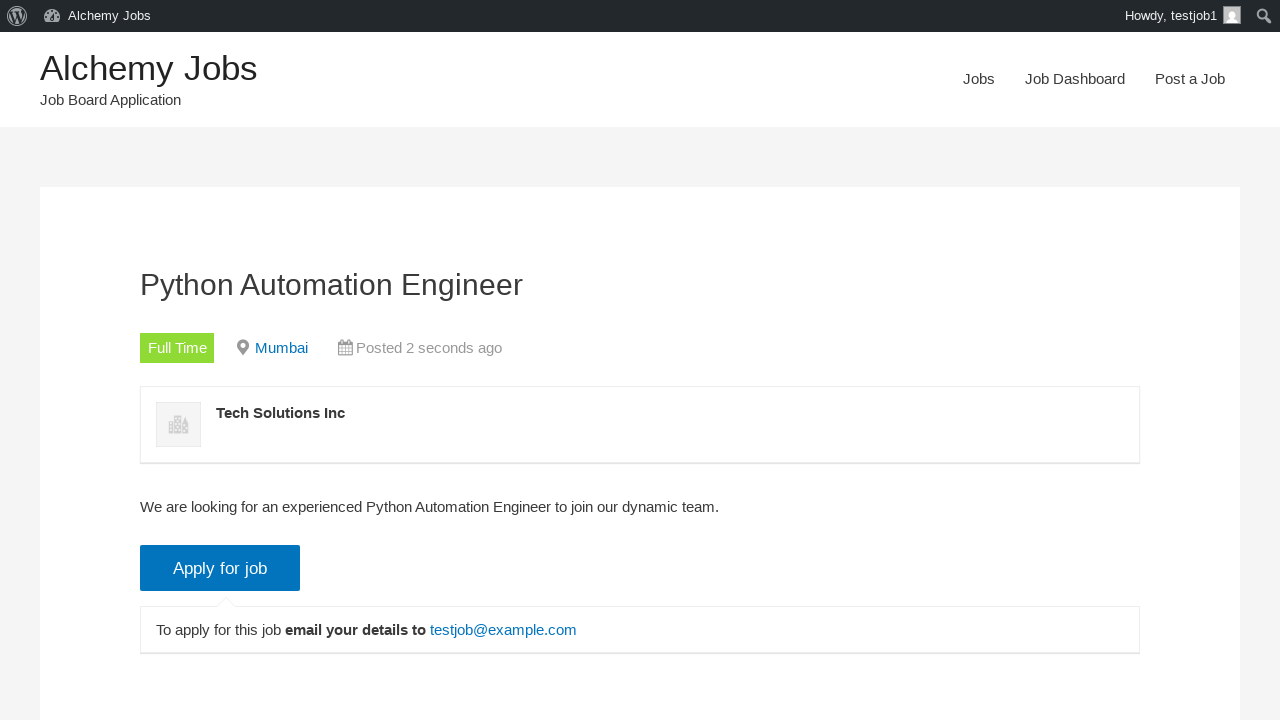

Verified job was posted successfully - job title heading is visible
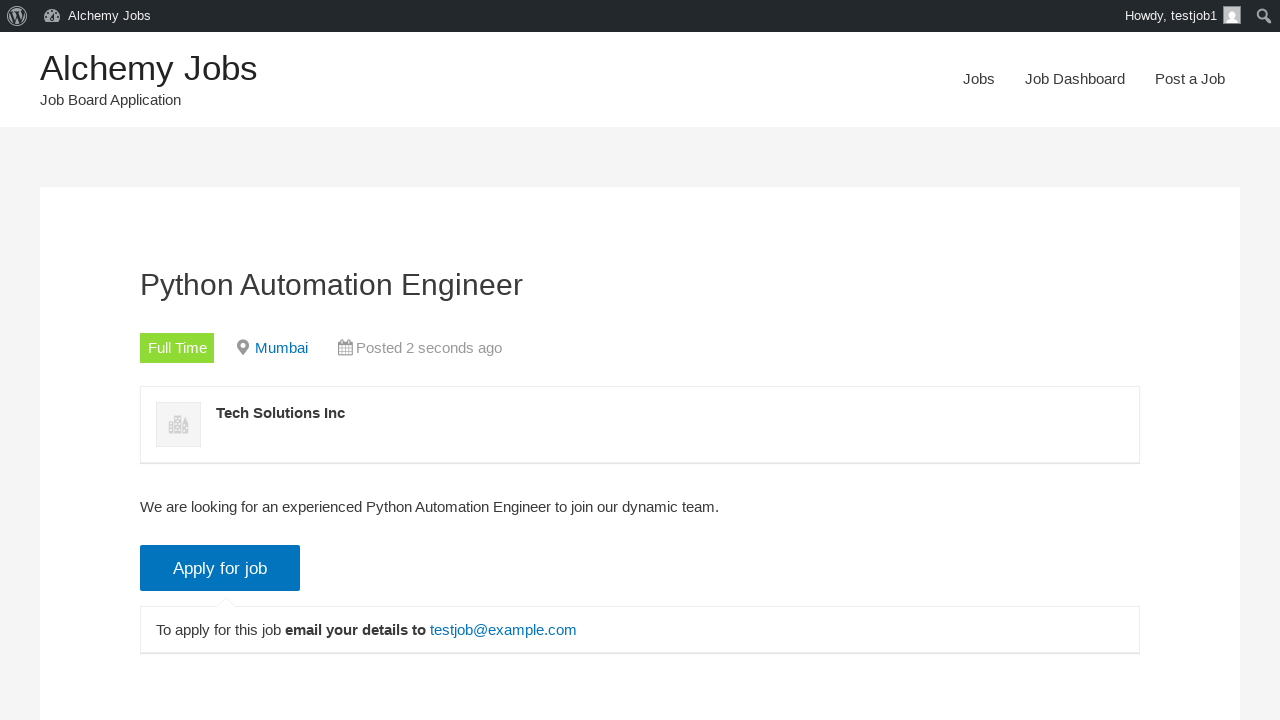

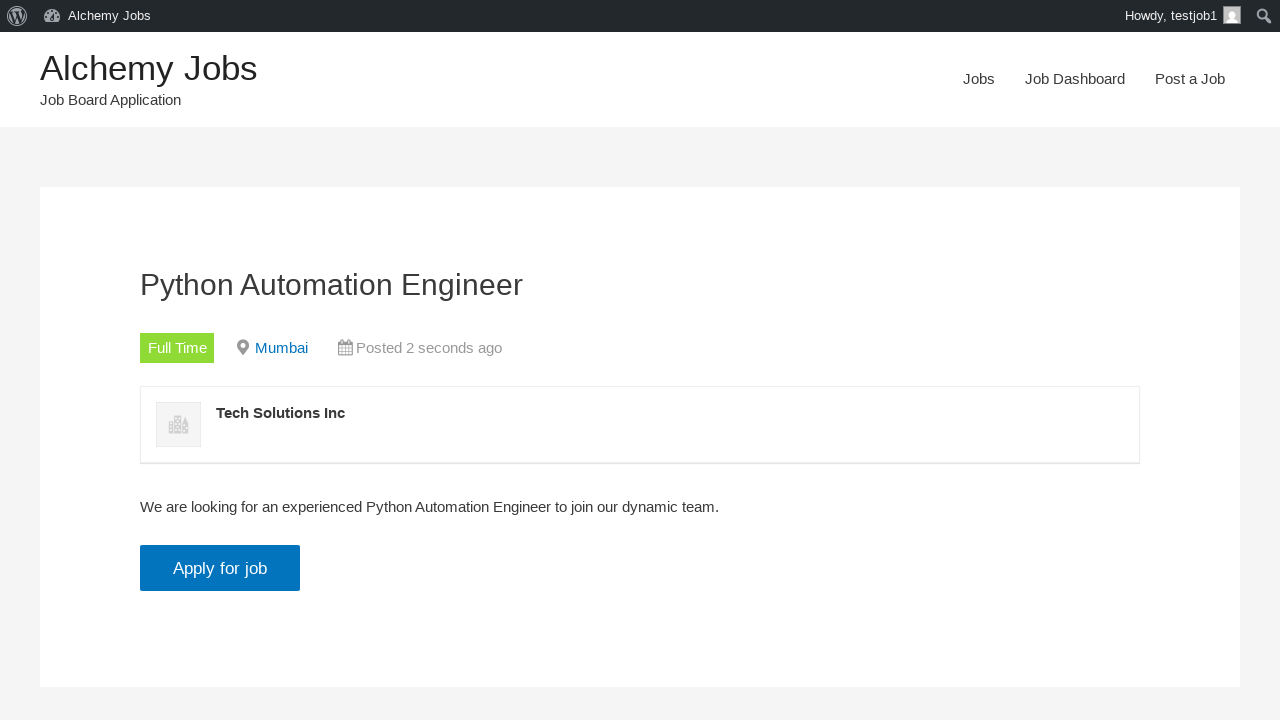